Tests dynamic loading with an 8 second wait for the finish element to appear after clicking start

Starting URL: http://the-internet.herokuapp.com/dynamic_loading/2

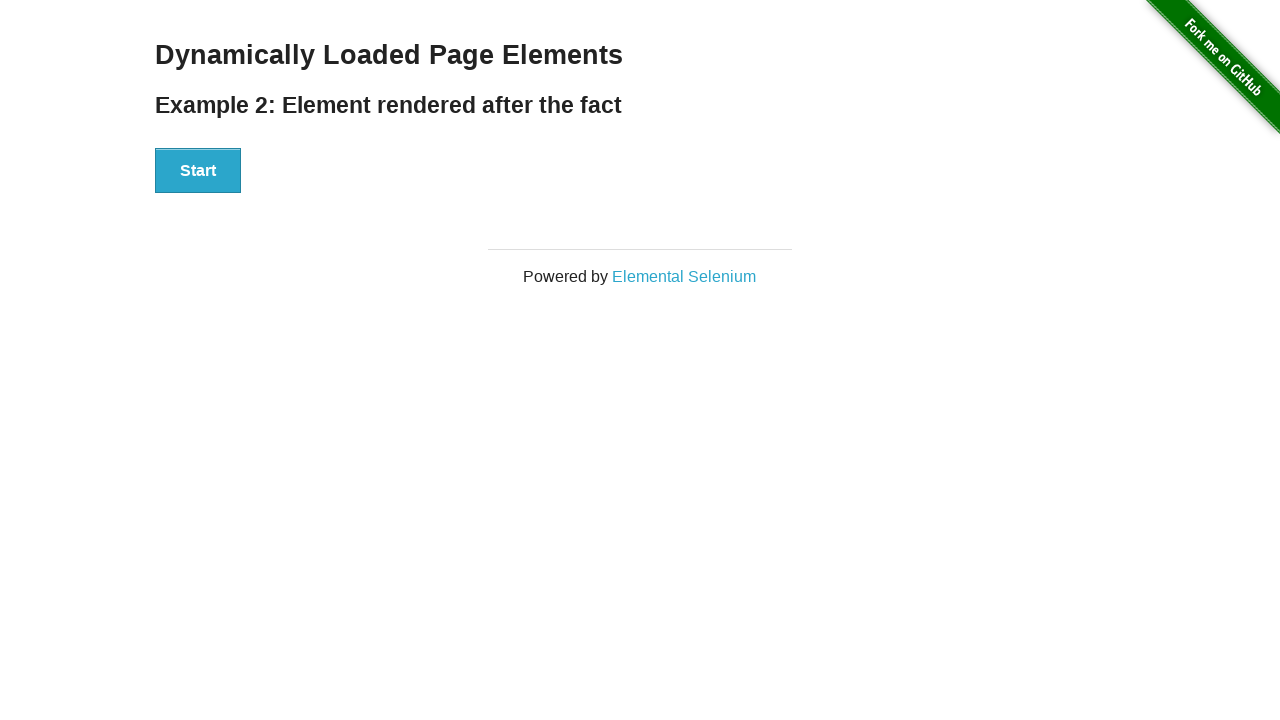

Clicked start button to trigger dynamic loading at (198, 171) on #start button
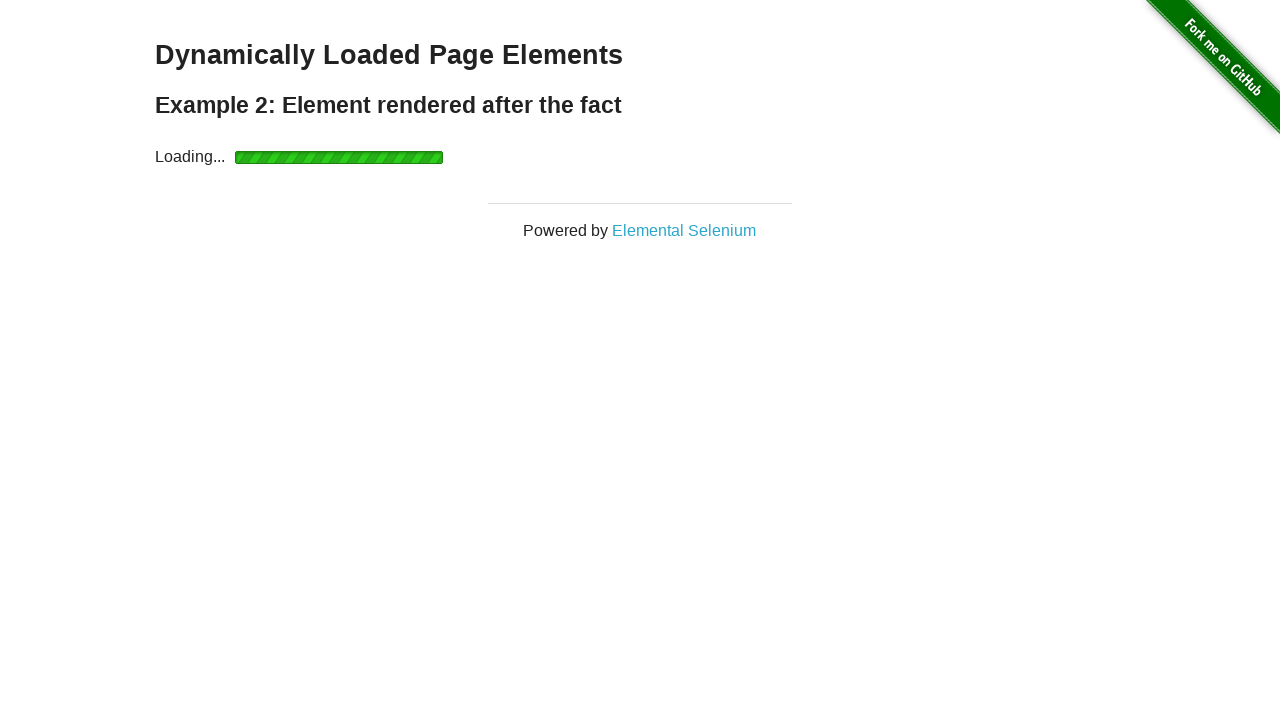

Waited 8 seconds for finish element to appear
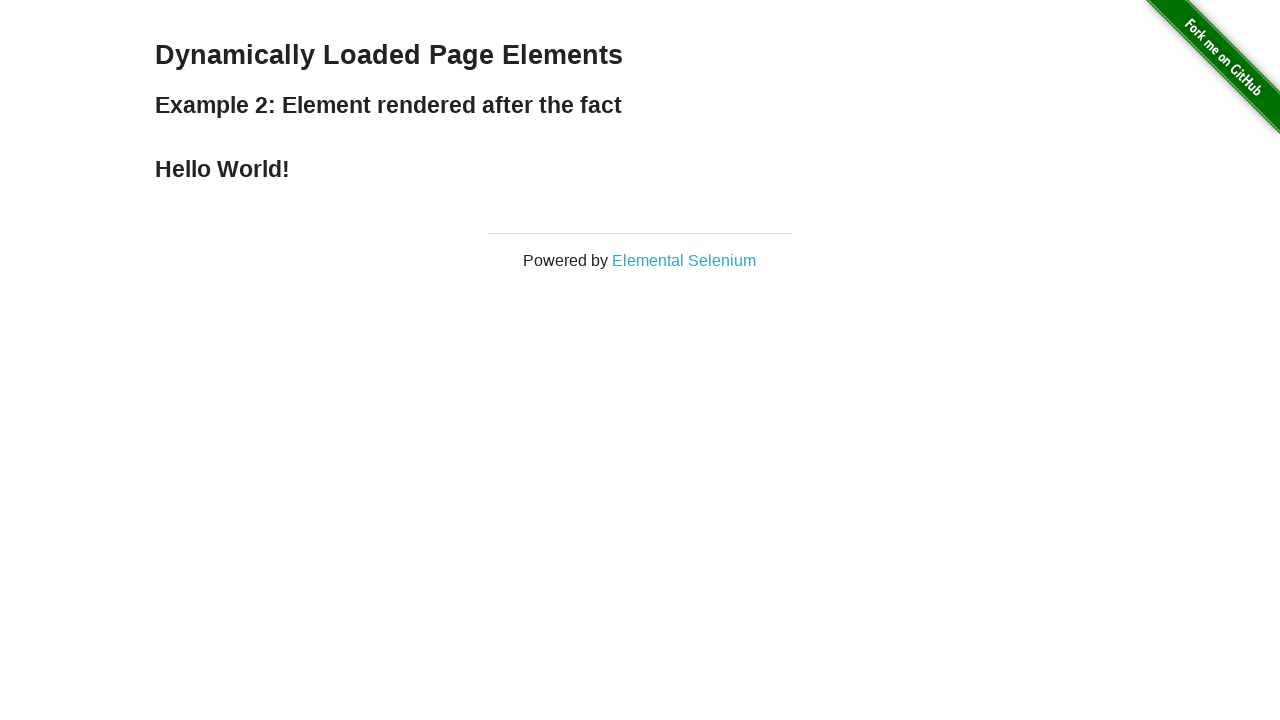

Retrieved finish element text content
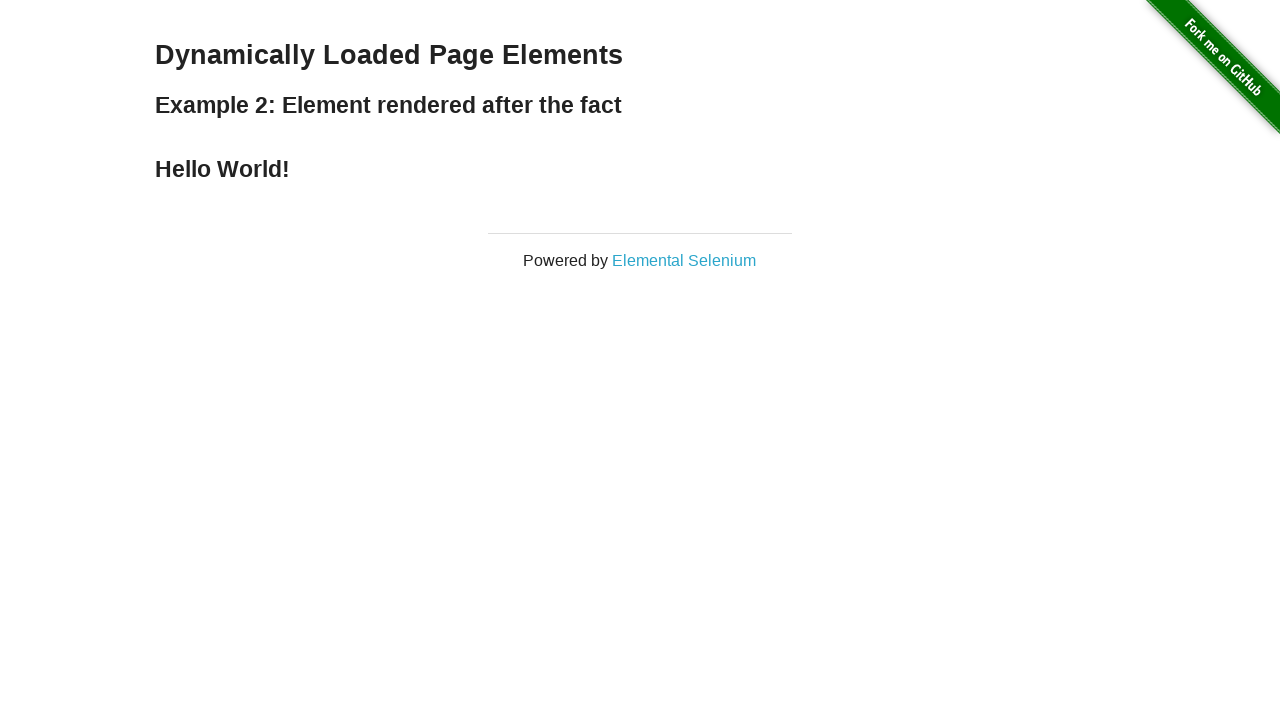

Verified finish element text equals 'Hello World!'
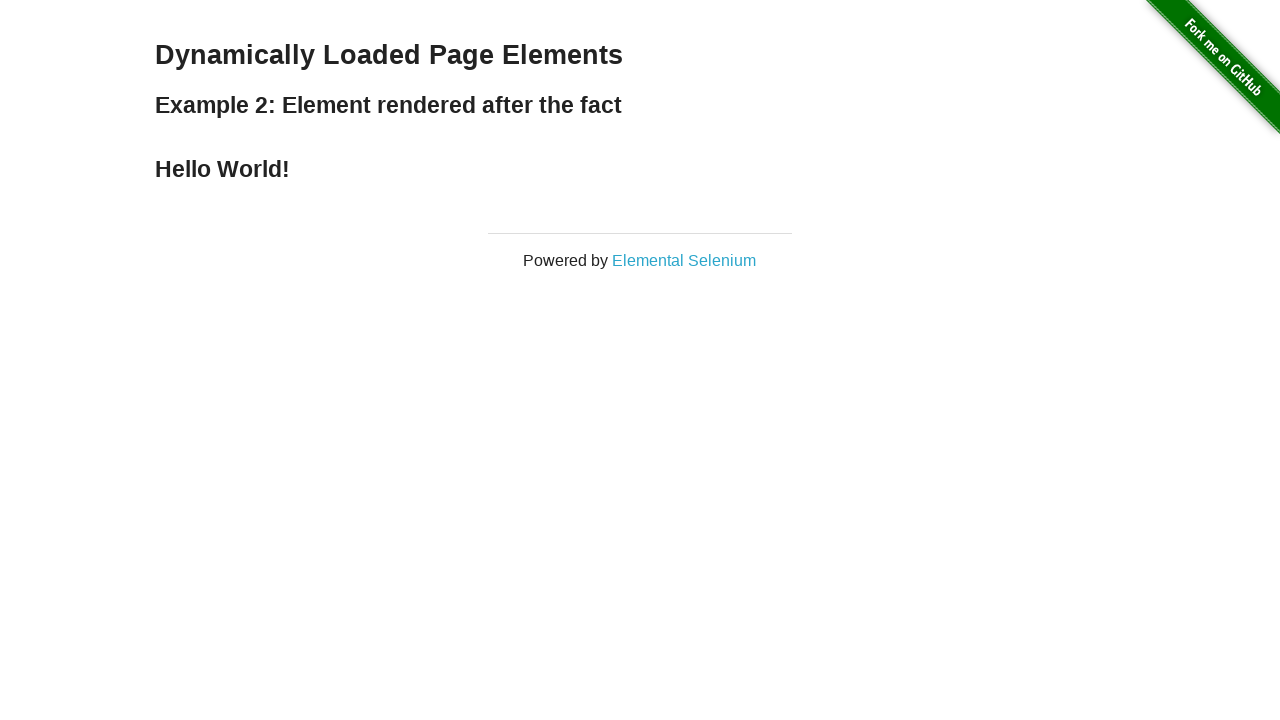

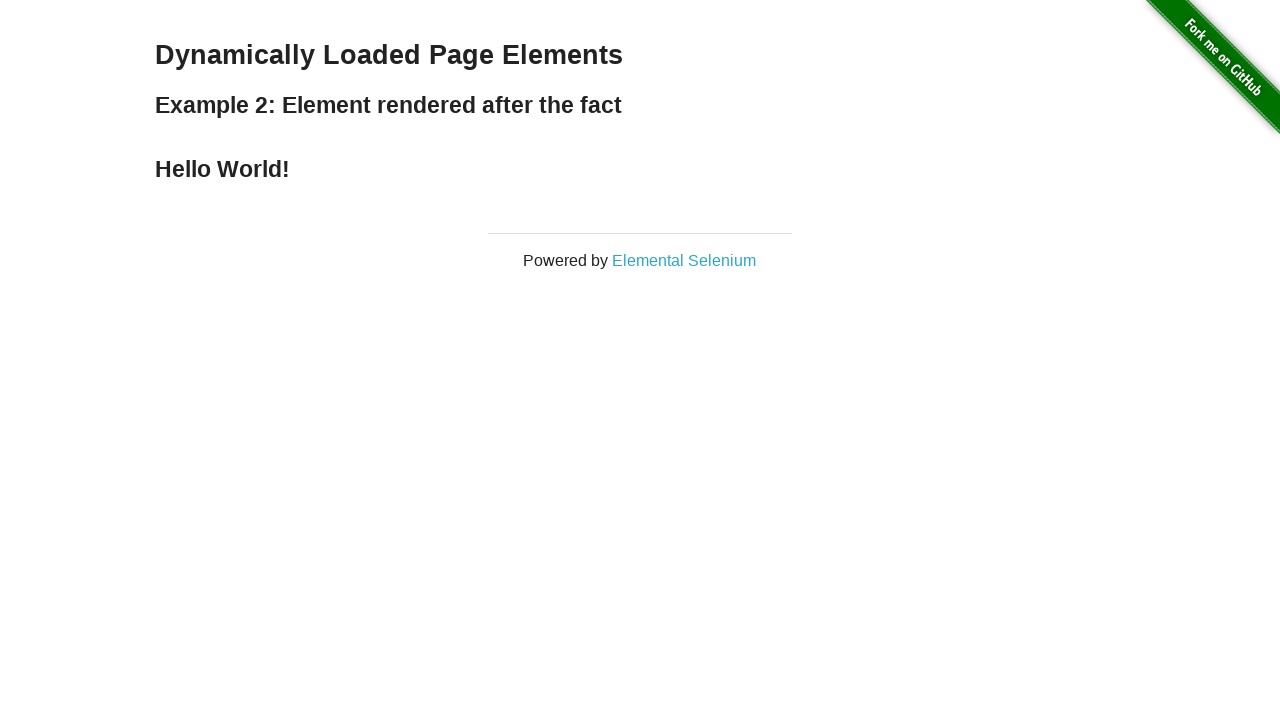